Tests navigation menu interaction by hovering over a parent menu item and clicking on a submenu item

Starting URL: https://naveenautomationlabs.com/opencart/index.php?route=account/login

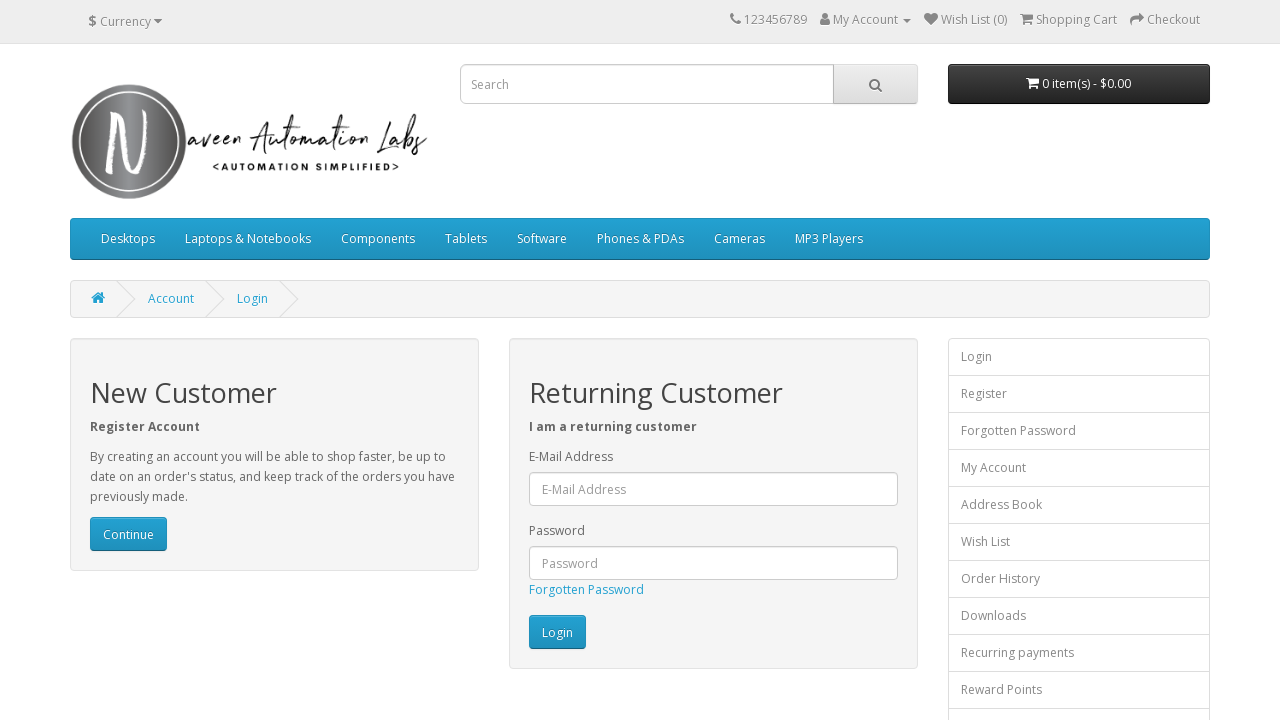

Hovered over 'Laptops & Notebooks' parent menu item at (248, 239) on xpath=//a[text()='Laptops & Notebooks']
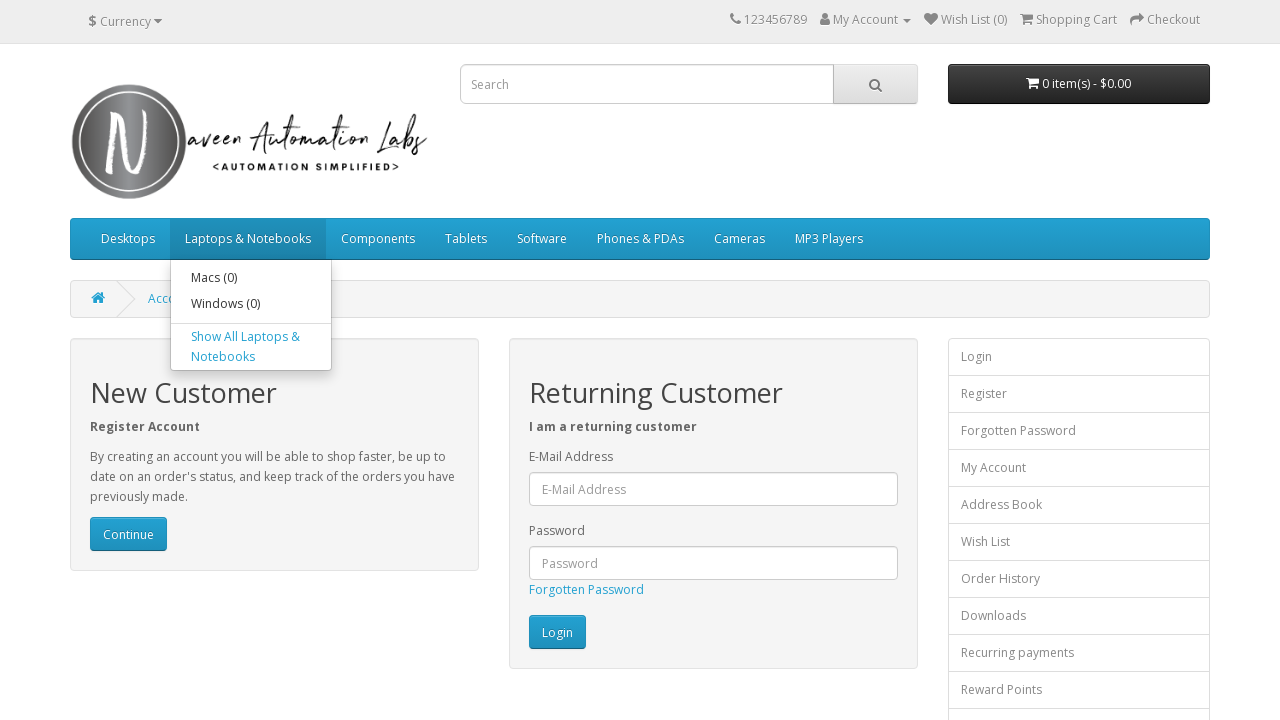

Clicked on 'Macs (0)' submenu item at (251, 278) on xpath=//a[text()='Macs (0)']
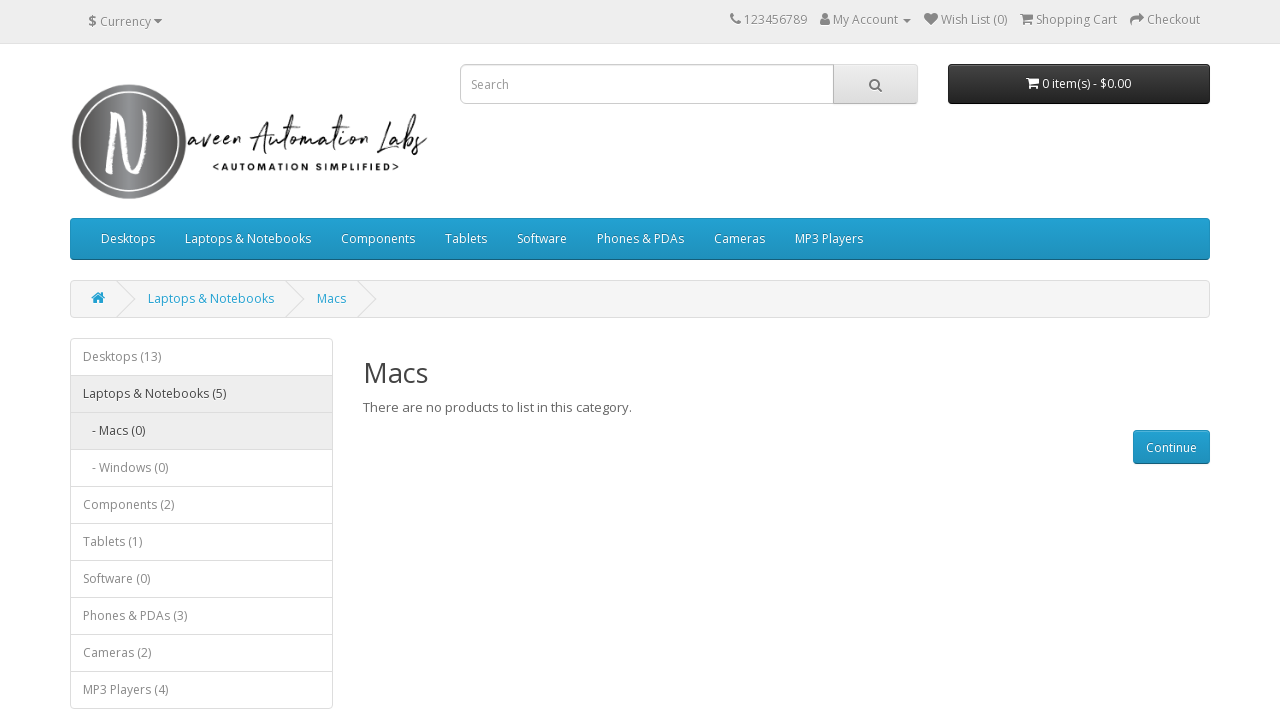

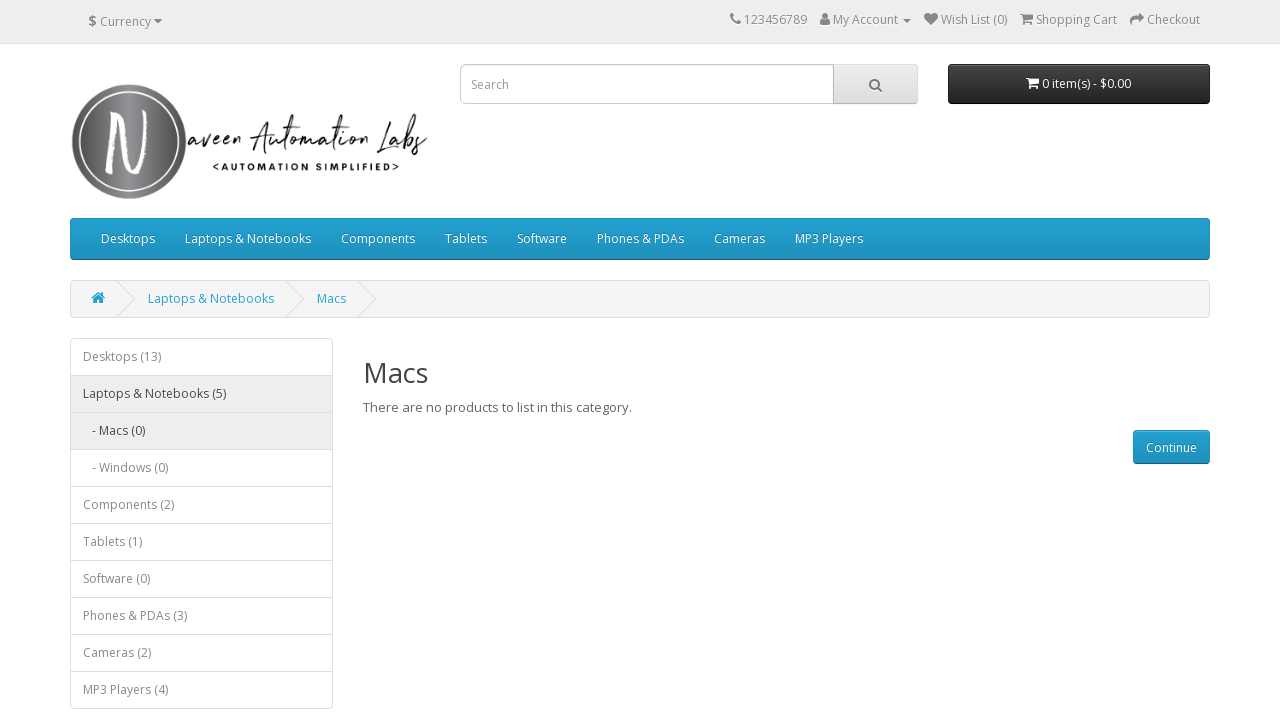